Tests passenger dropdown by clicking to open it, incrementing adult count, and closing the modal

Starting URL: https://rahulshettyacademy.com/dropdownsPractise

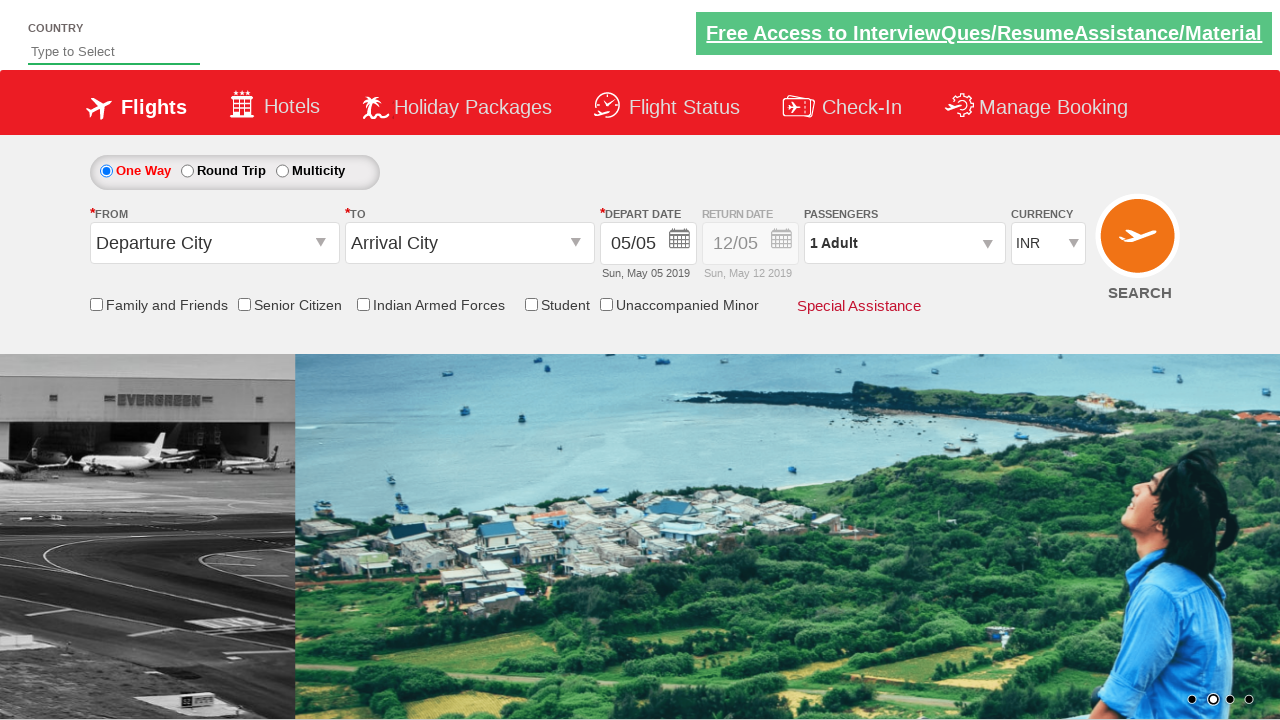

Clicked on passengers dropdown to open modal at (904, 243) on #divpaxinfo
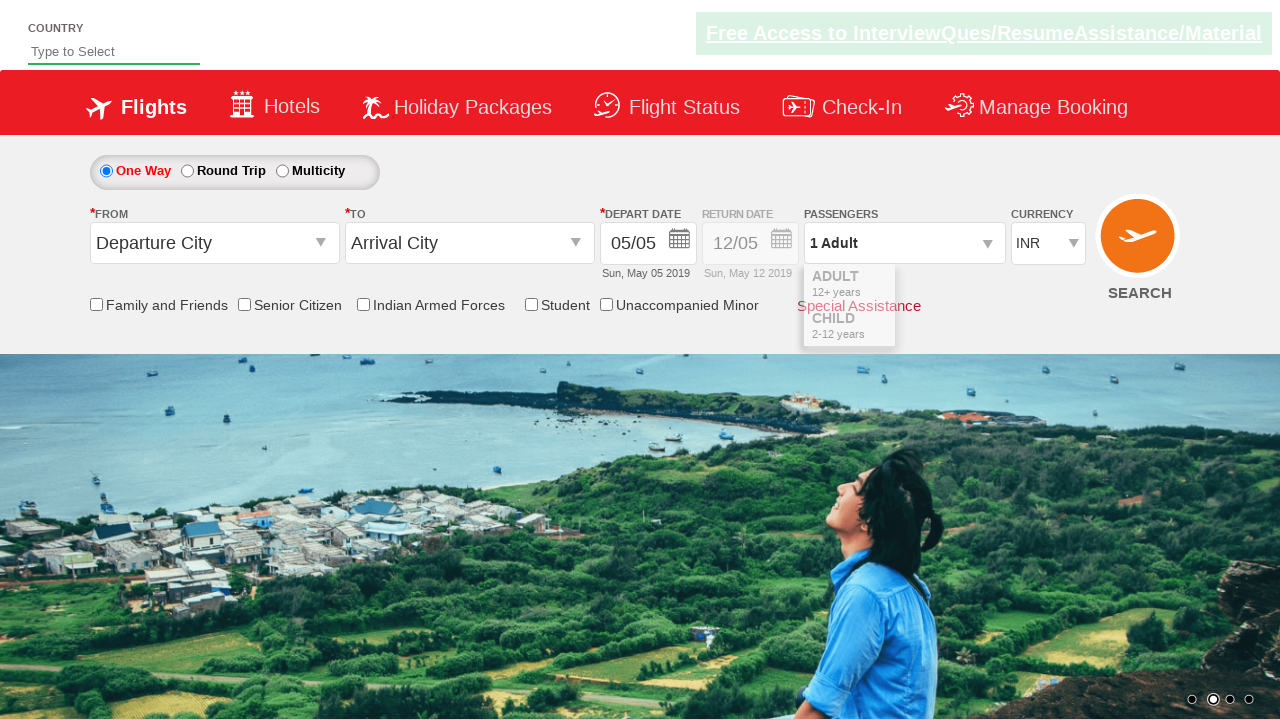

Passenger modal loaded and increment adult button became visible
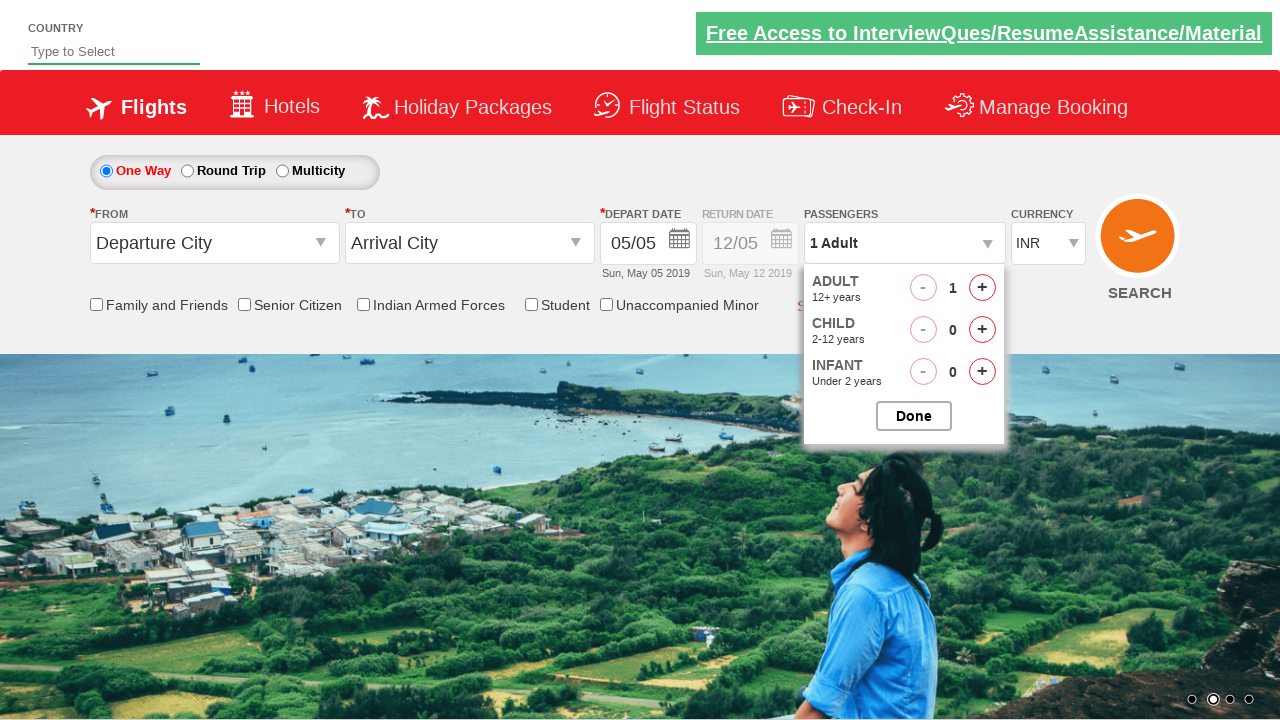

Clicked increment adult button to increase adult count at (982, 288) on #hrefIncAdt
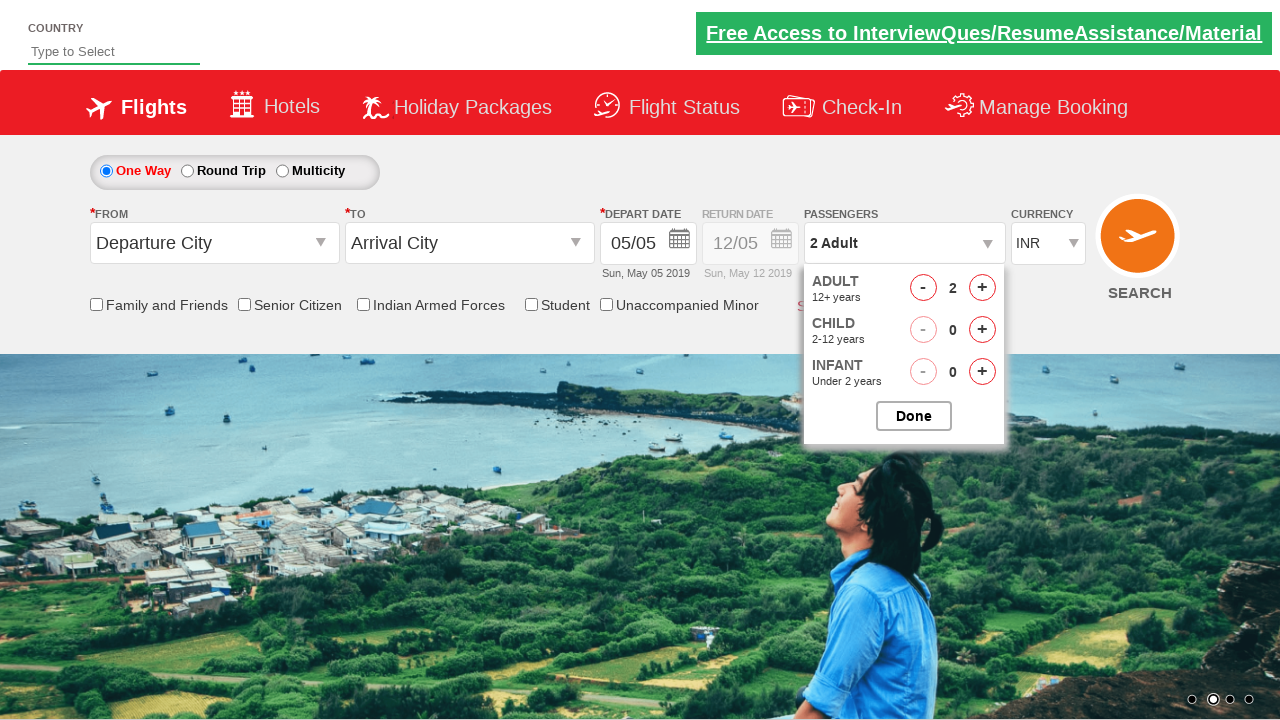

Clicked close button to close the passenger modal at (914, 416) on #btnclosepaxoption
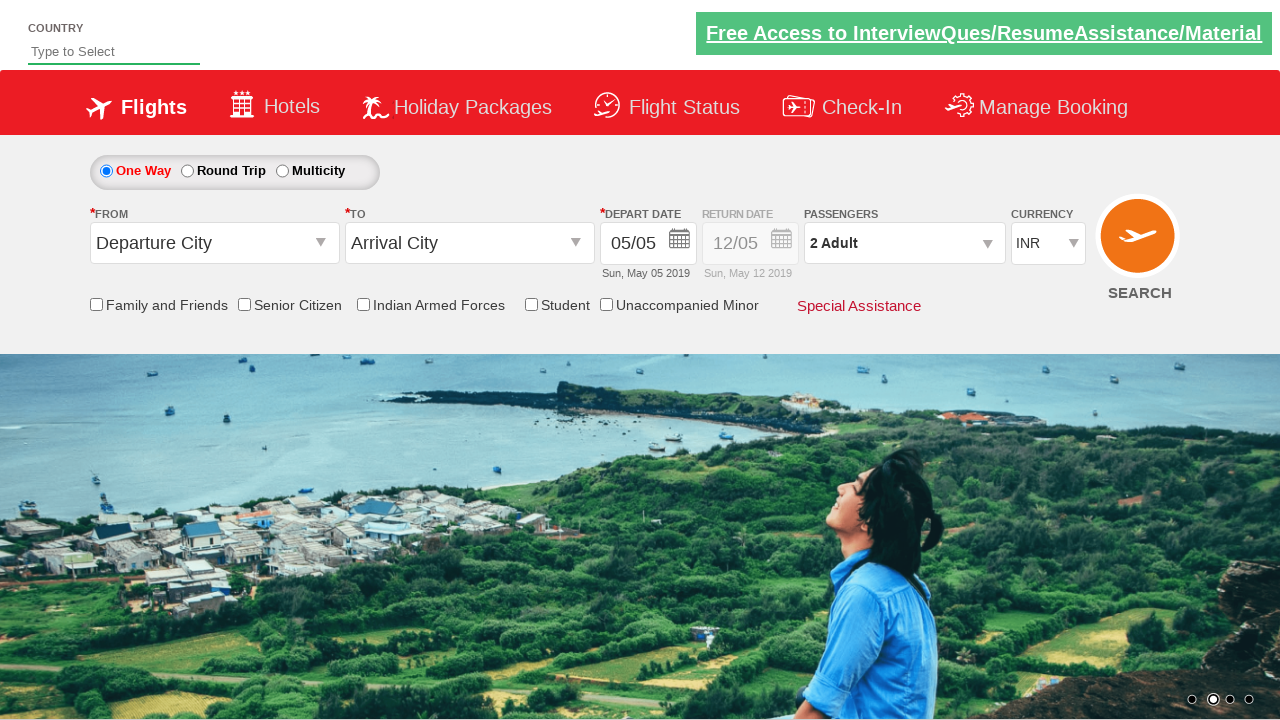

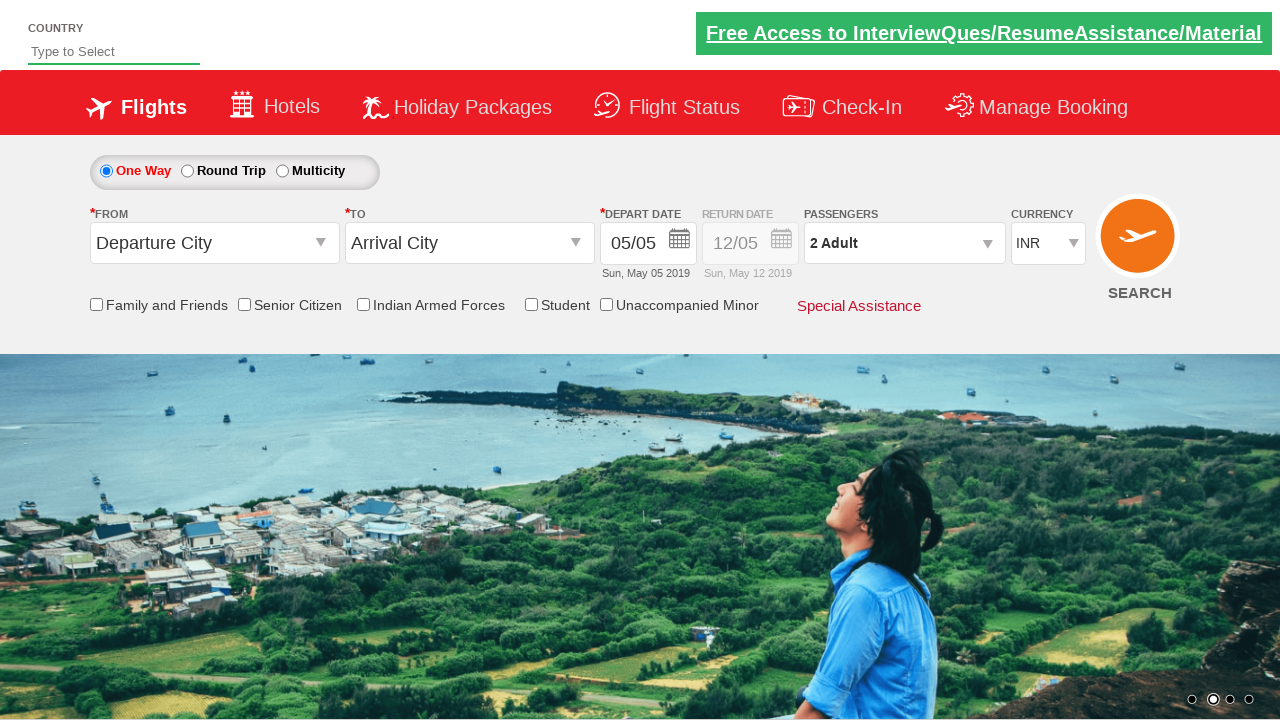